Tests drag and drop functionality by dragging an element from source to destination on jQuery UI demo page

Starting URL: https://jqueryui.com/droppable/

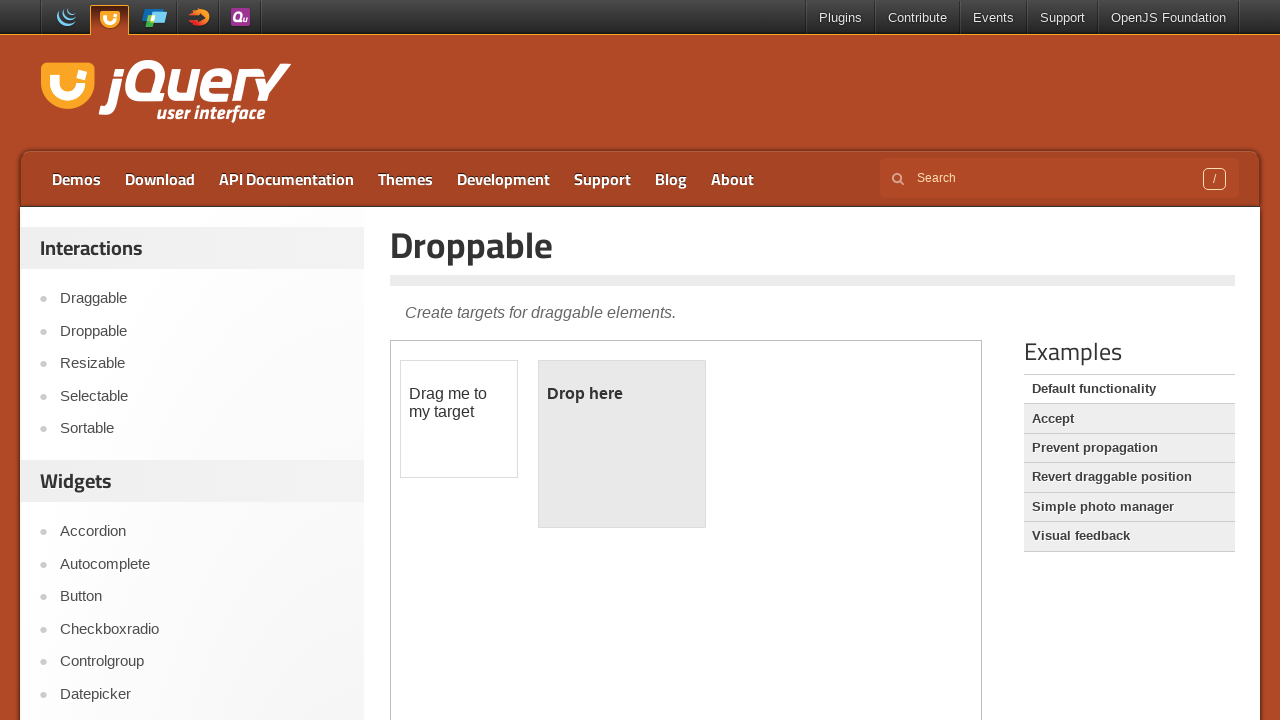

Located first iframe containing drag and drop demo
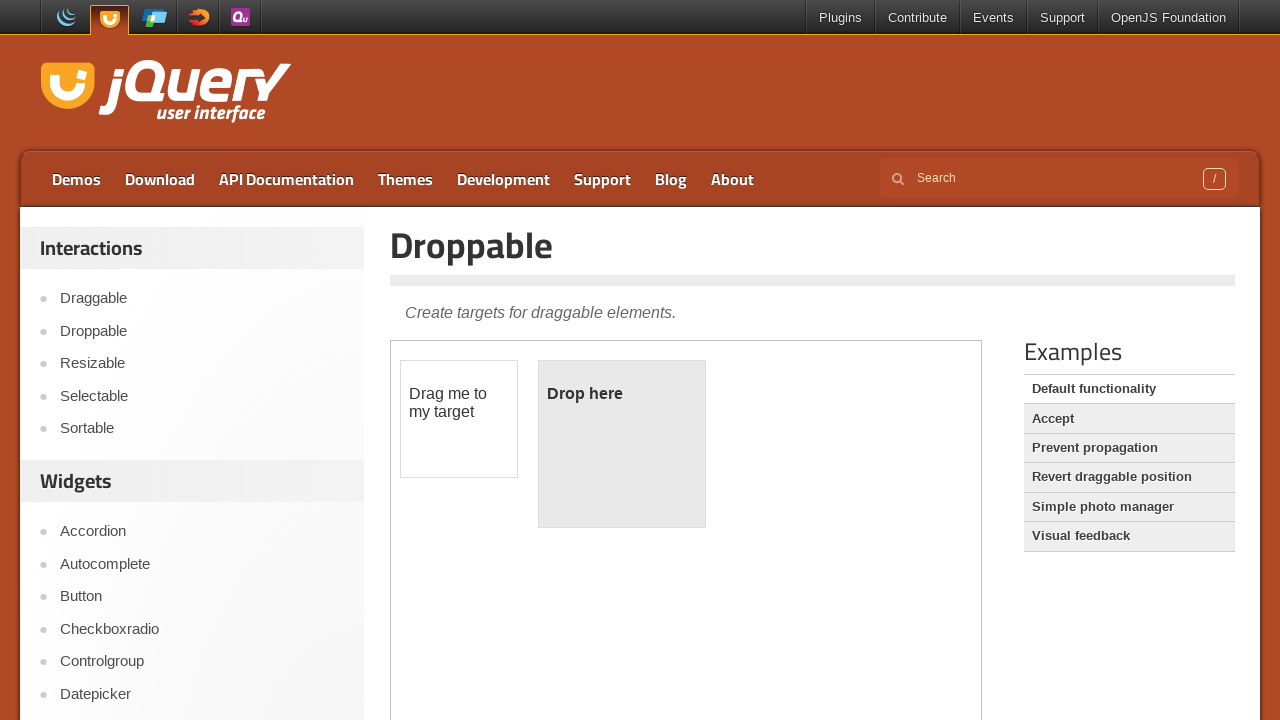

Located draggable element with id 'draggable'
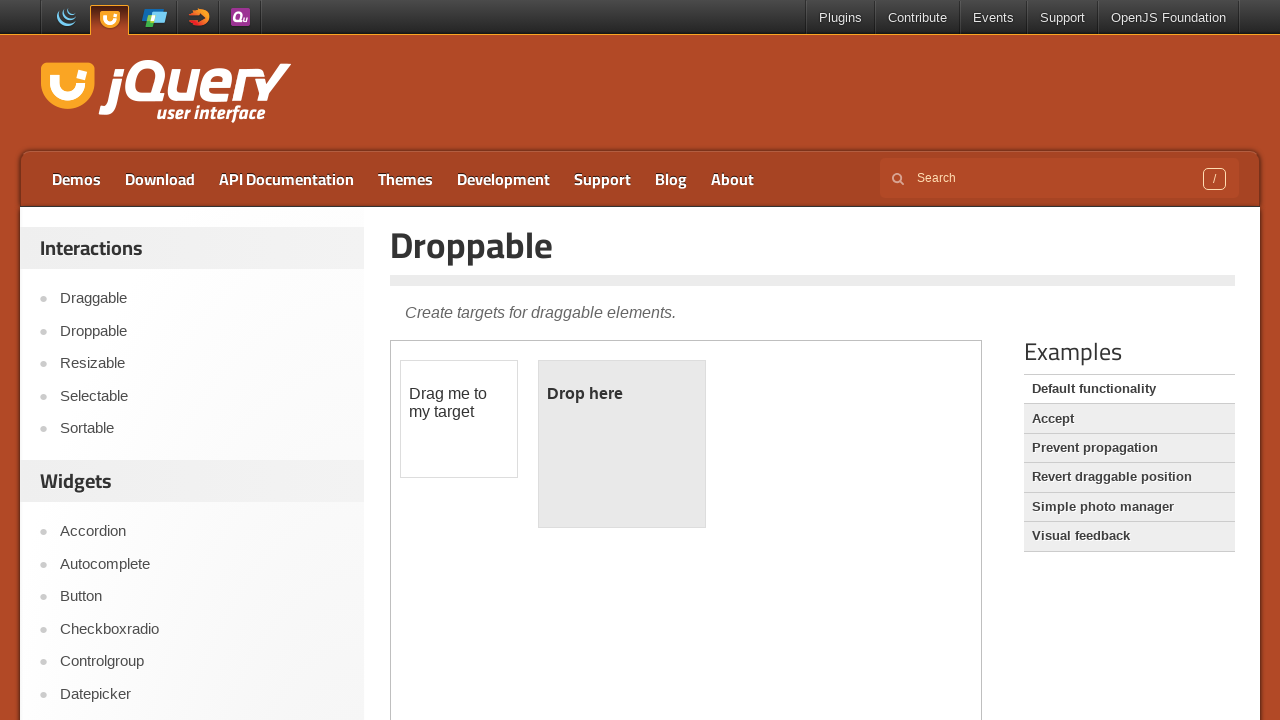

Located droppable element with id 'droppable'
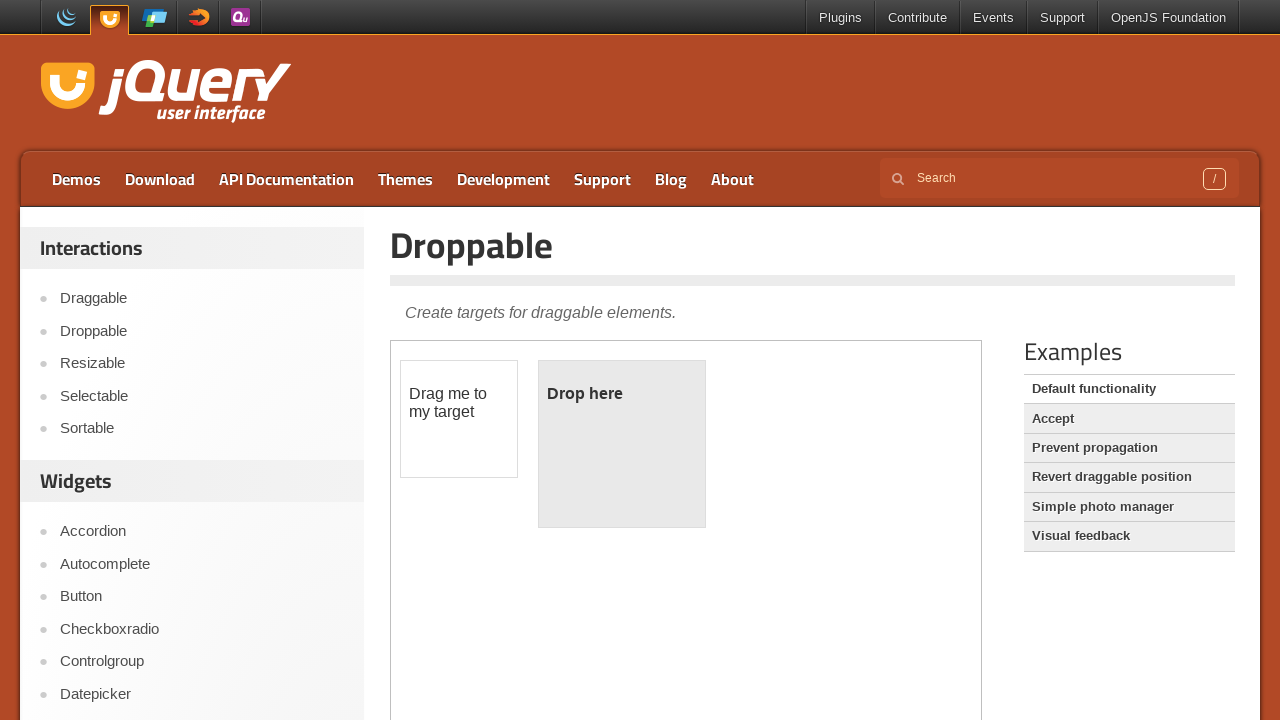

Dragged element from source to destination at (622, 444)
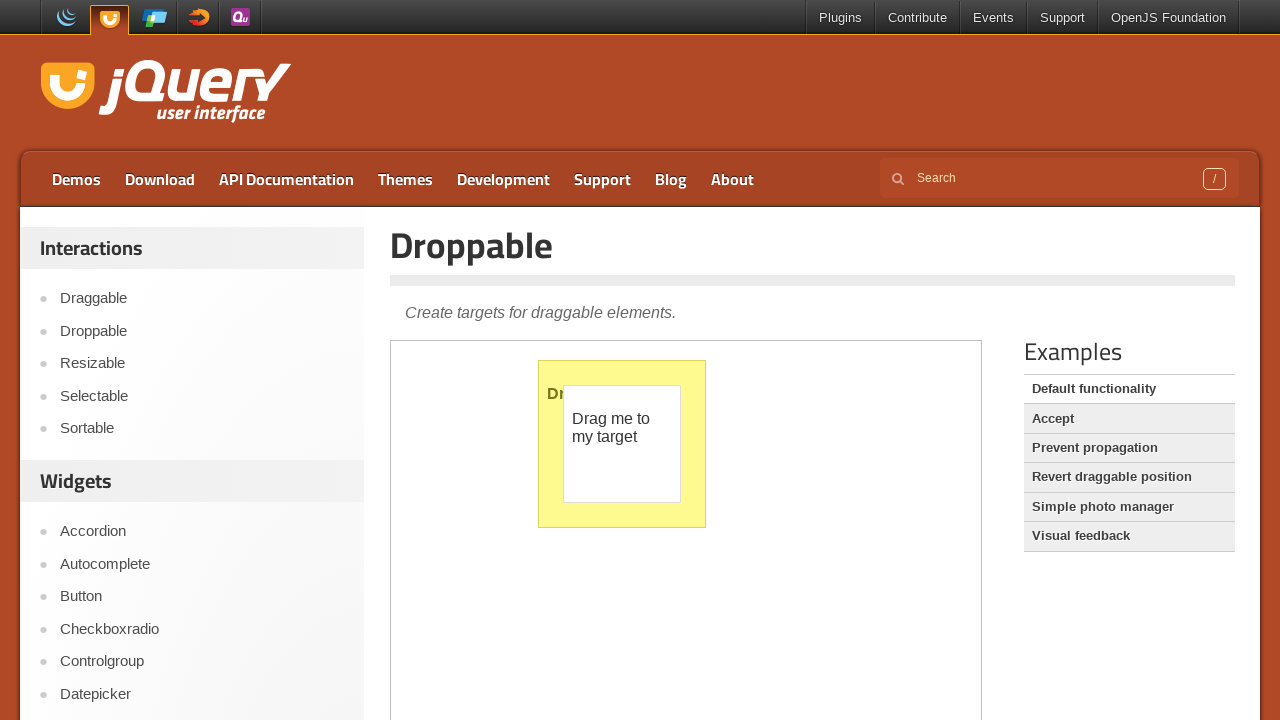

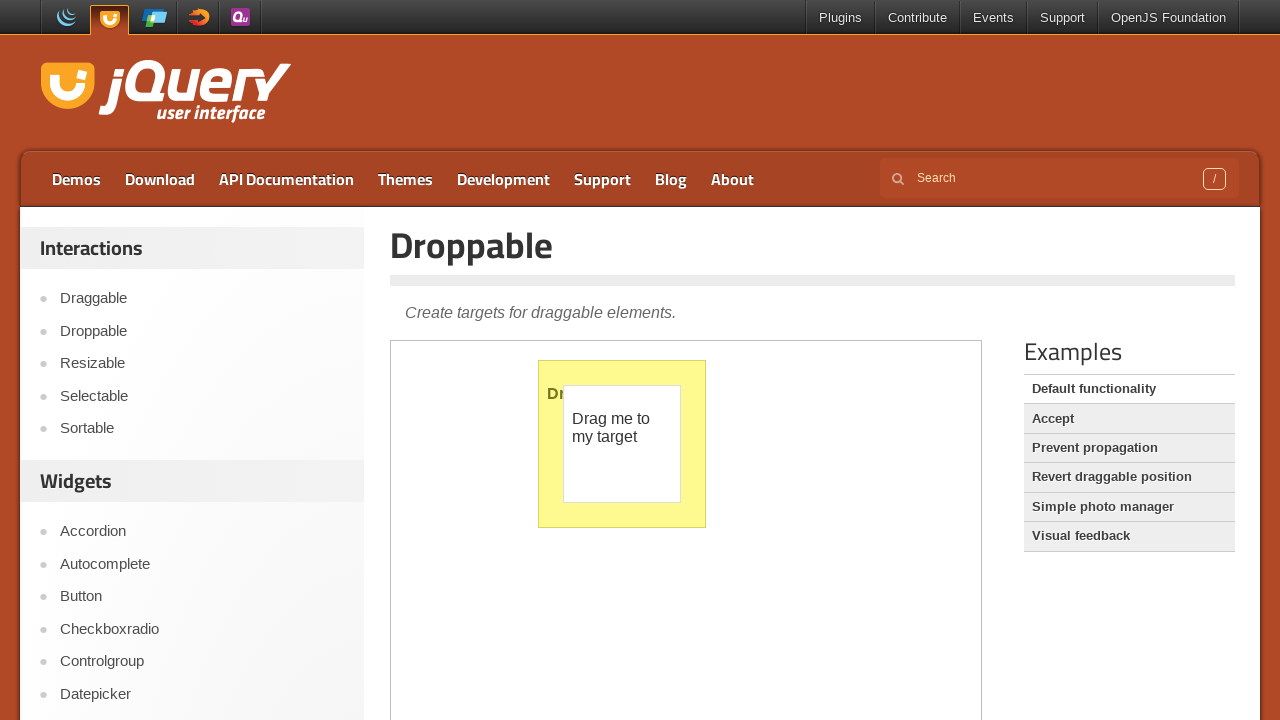